Tests a slow calculator application by setting a delay, performing addition (7+8), and verifying the result equals 15

Starting URL: https://bonigarcia.dev/selenium-webdriver-java/slow-calculator.html

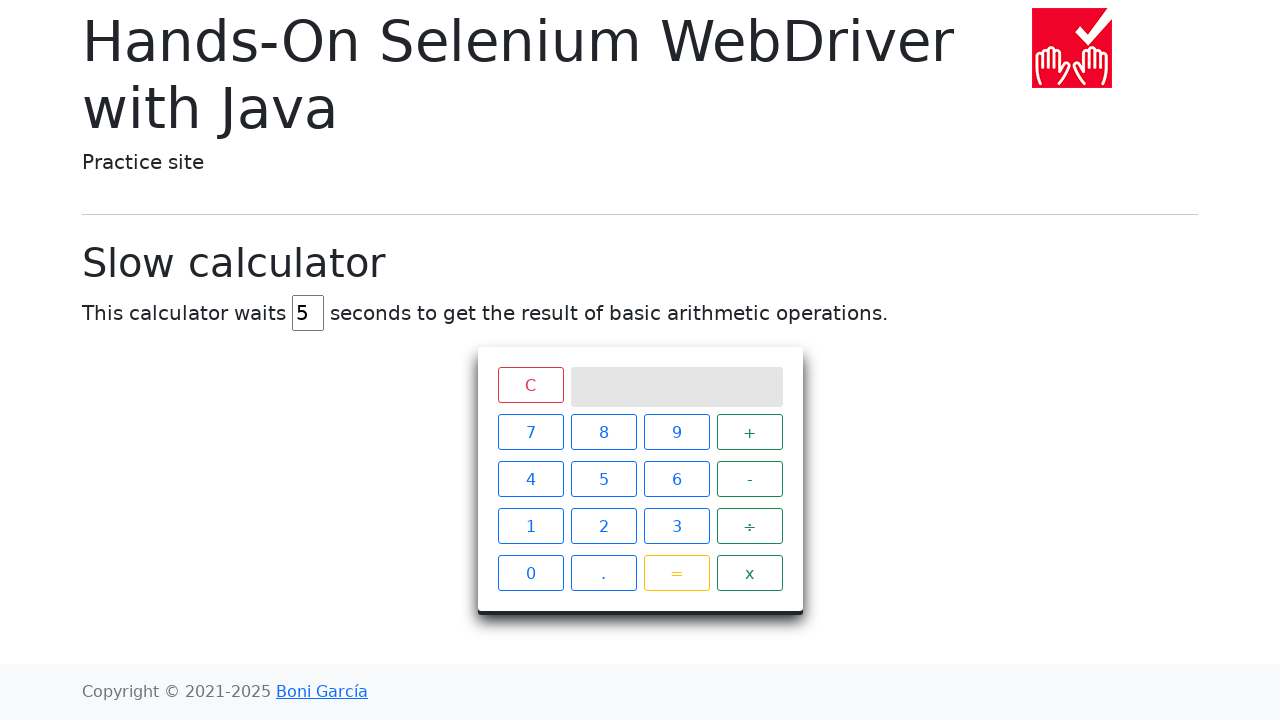

Navigated to slow calculator application
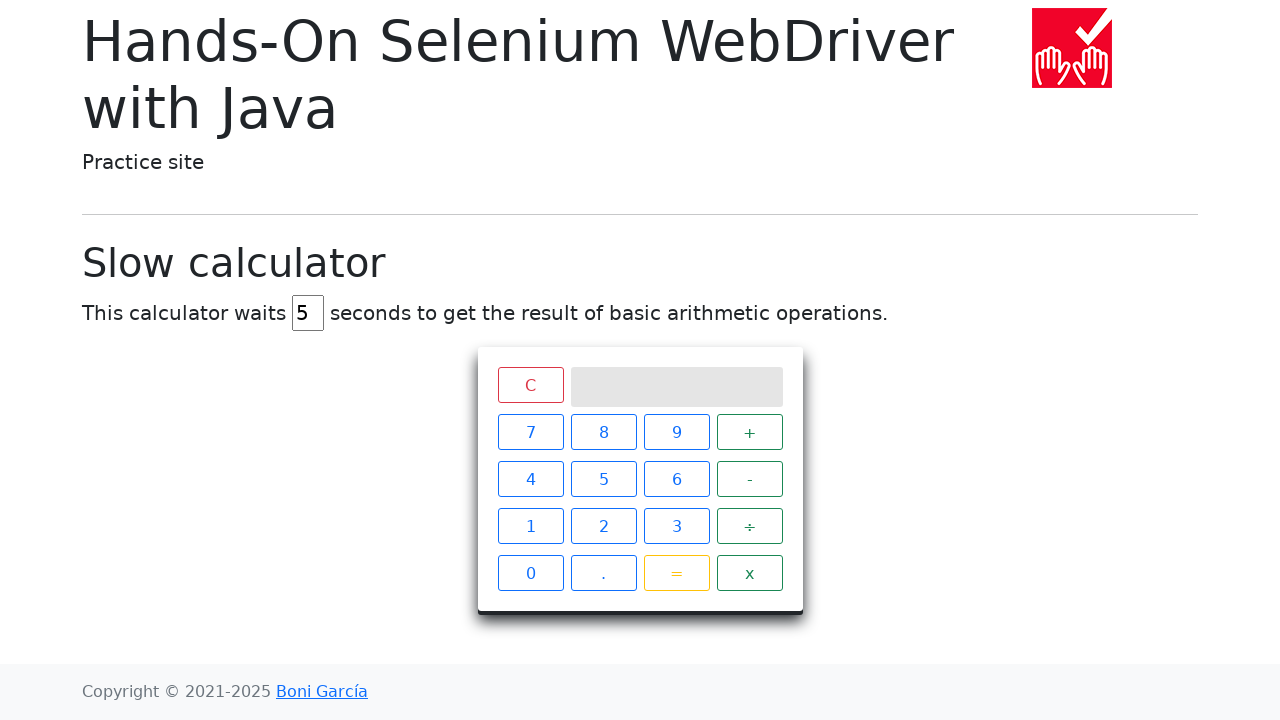

Cleared delay input field on #delay
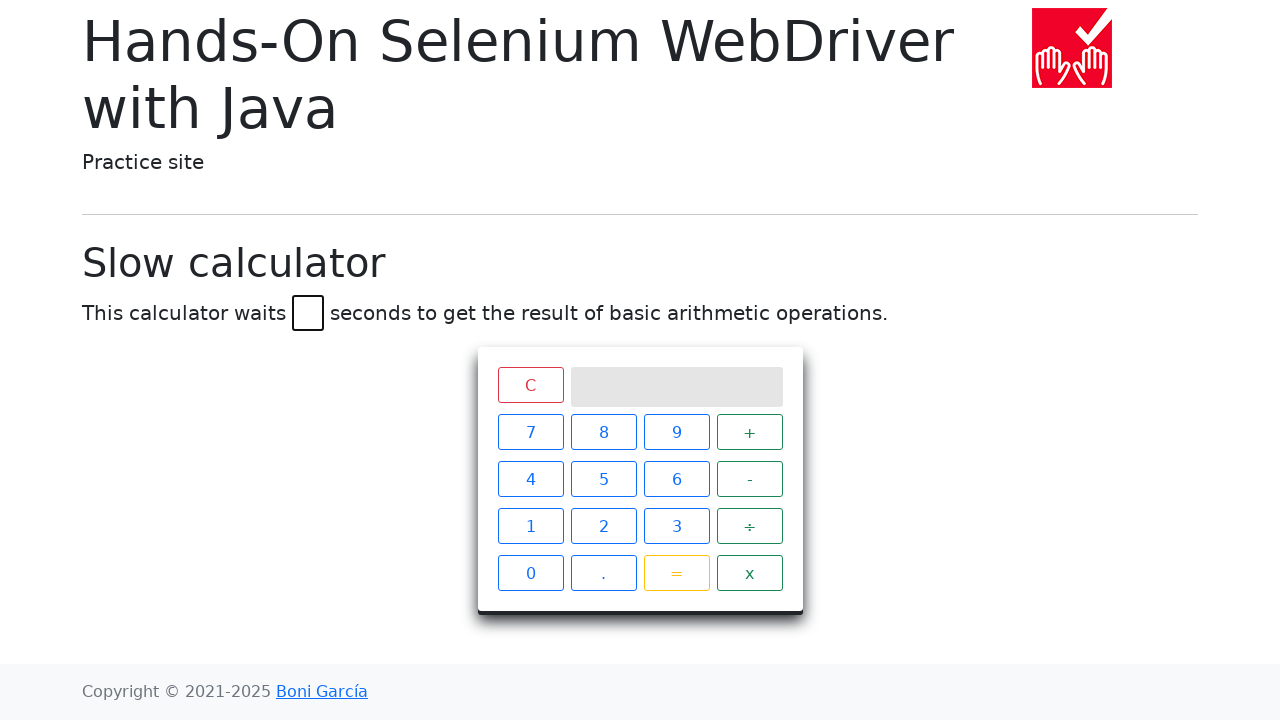

Set delay to 45 seconds on #delay
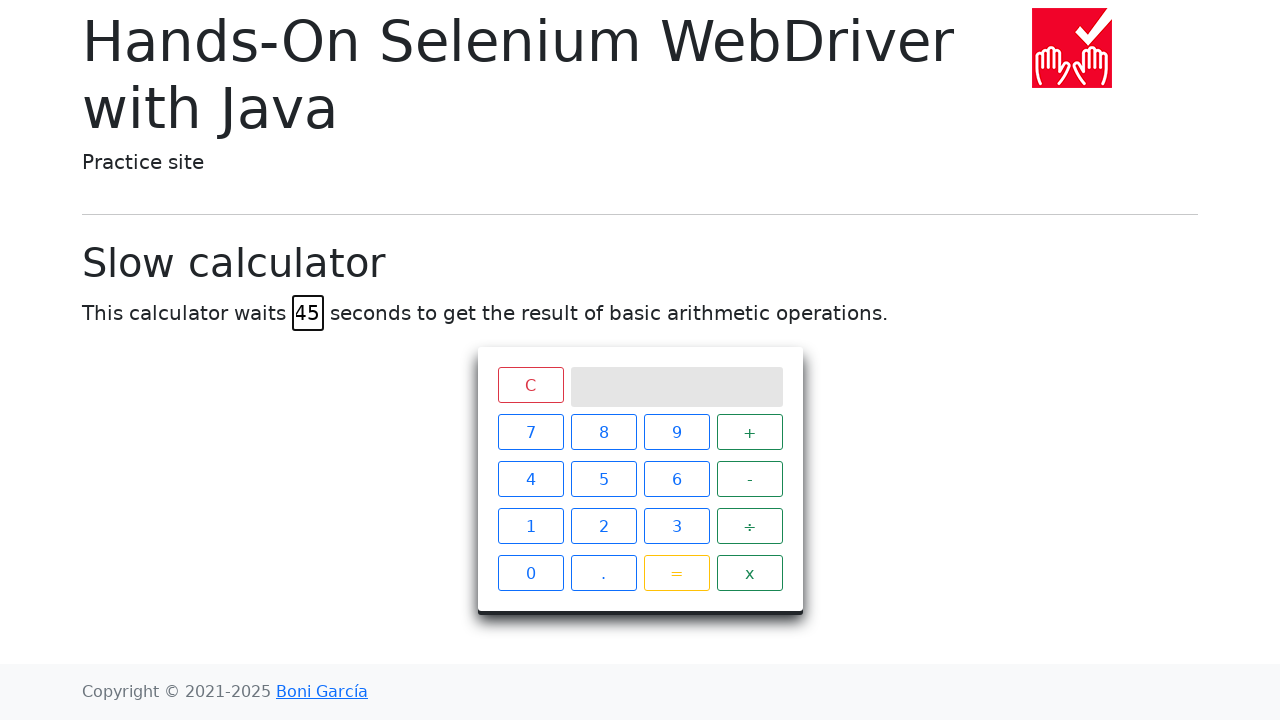

Clicked number 7 at (530, 432) on xpath=//span[text() = '7']
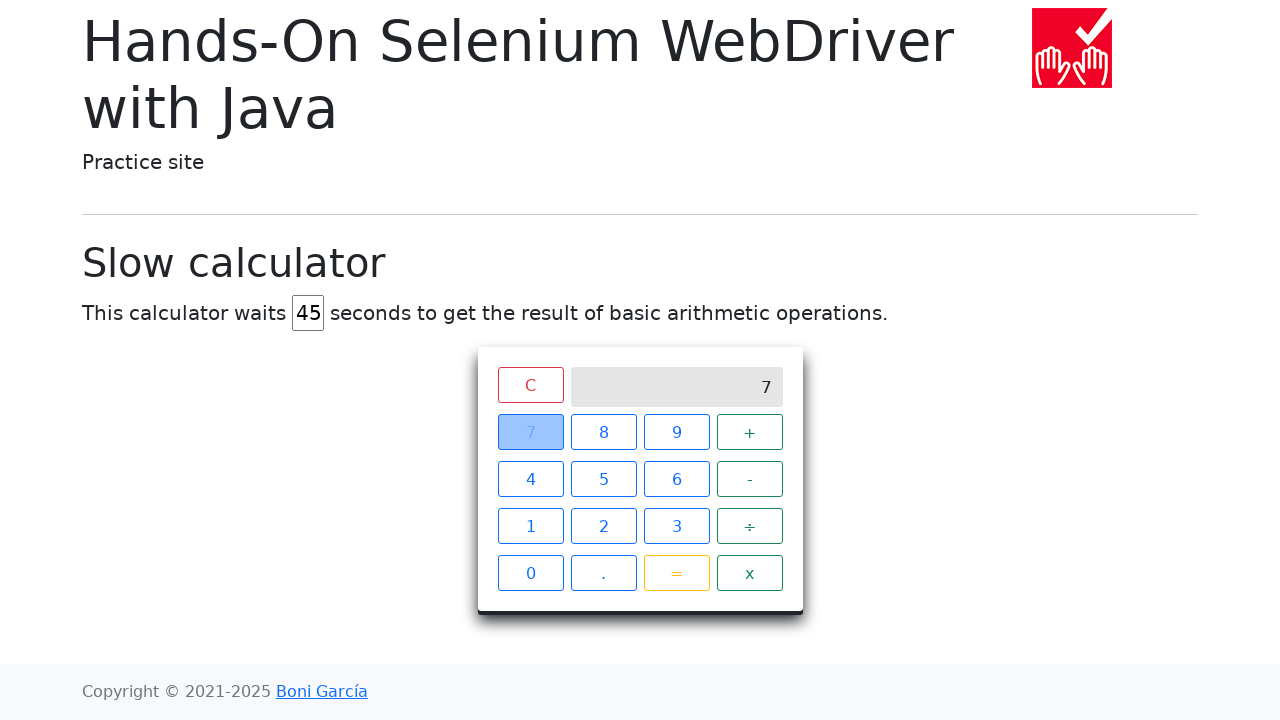

Clicked plus operator at (750, 432) on xpath=//span[text() = '+']
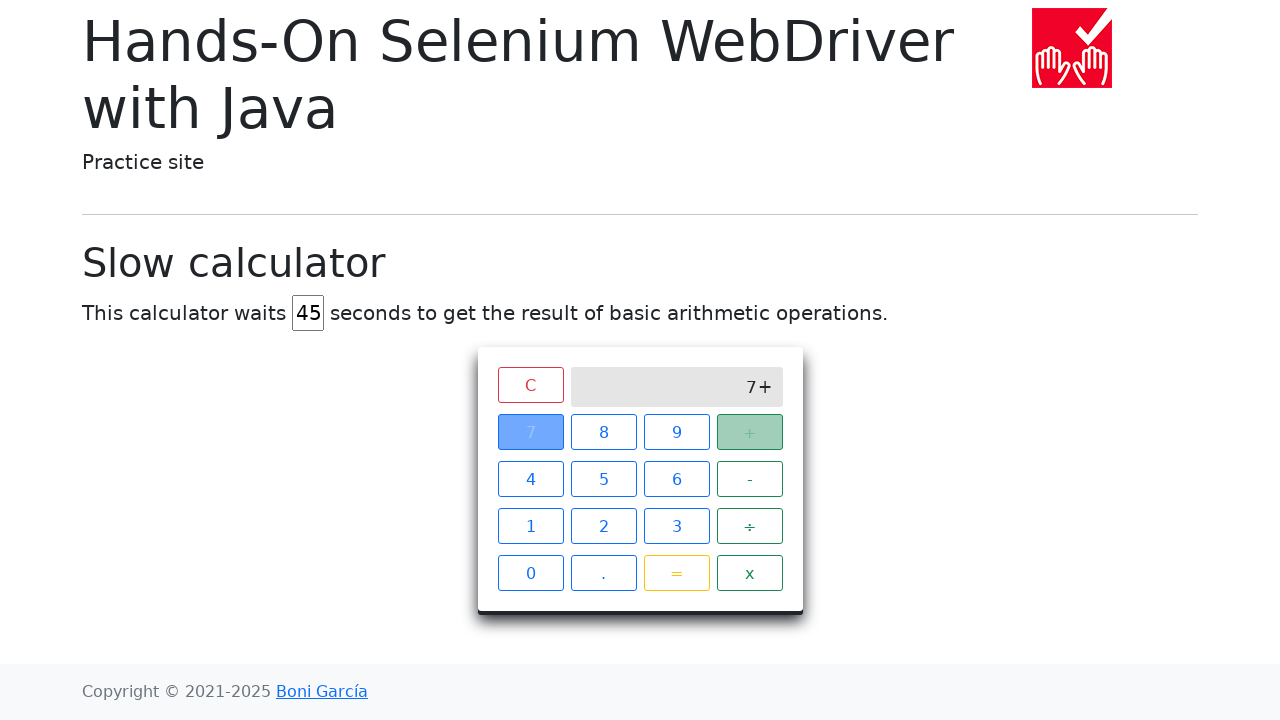

Clicked number 8 at (604, 432) on xpath=//span[text() = '8']
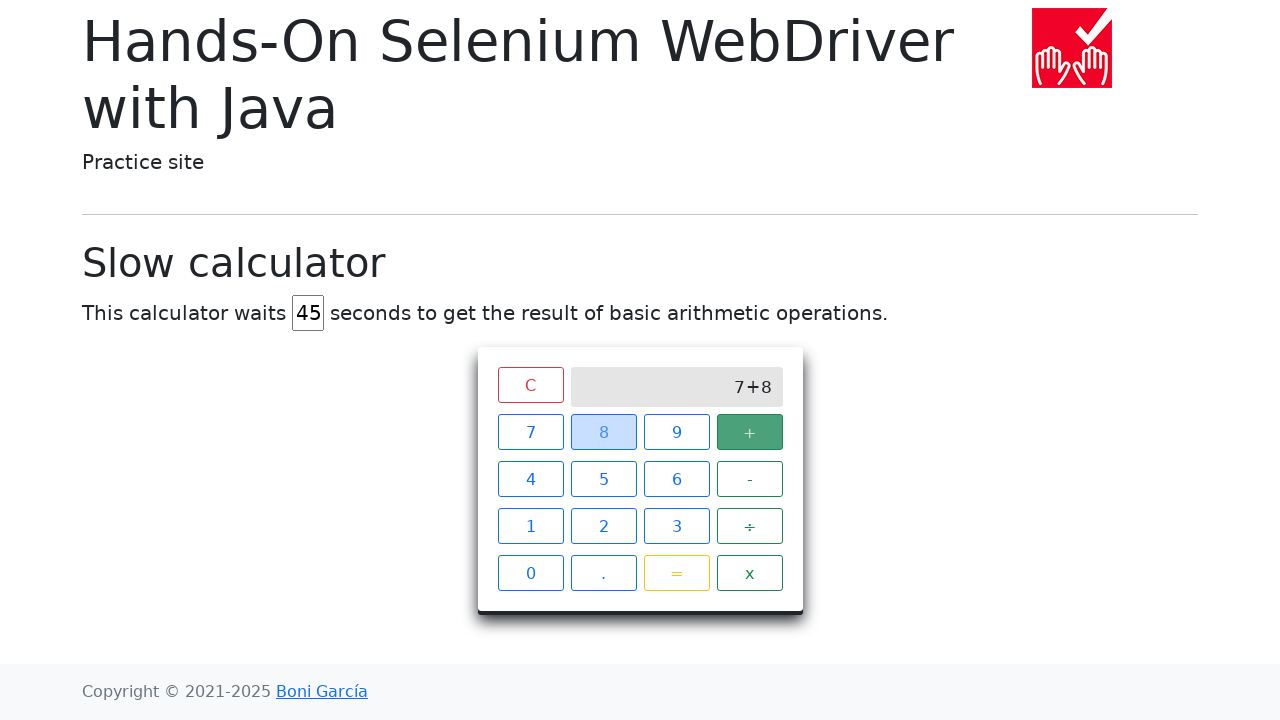

Clicked equals button to calculate result at (676, 573) on xpath=//span[text() = '=']
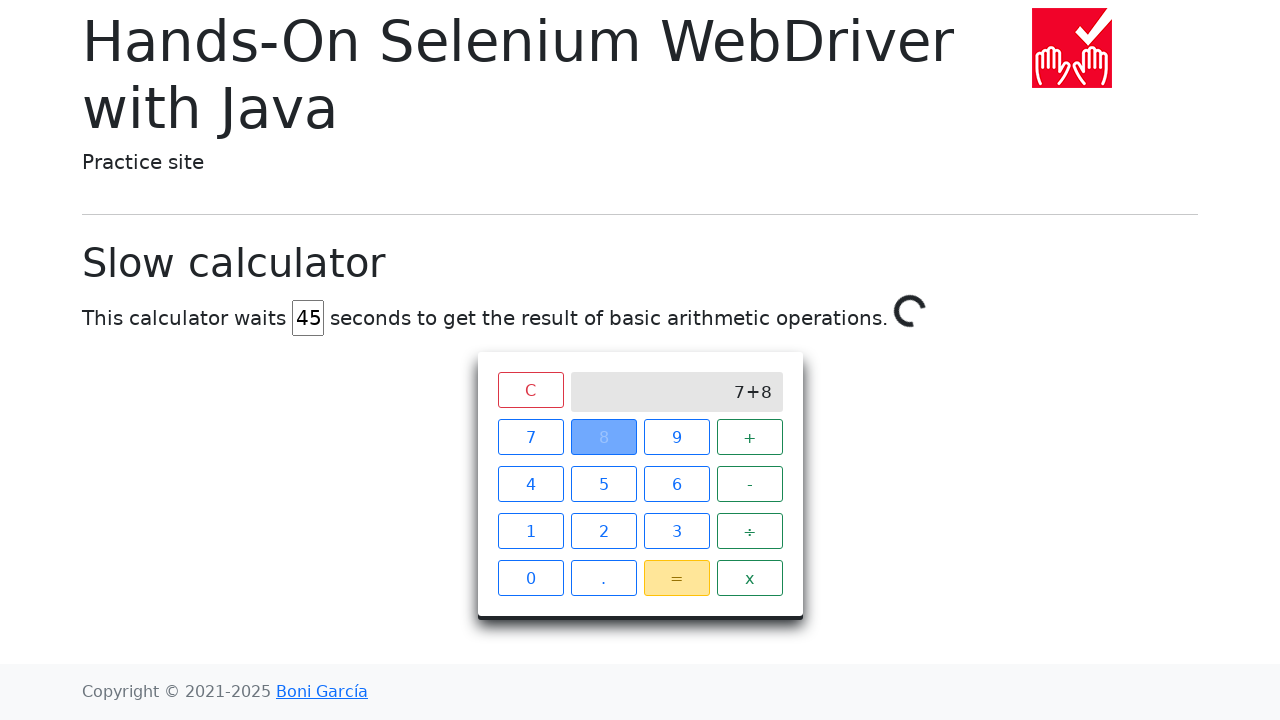

Calculator result '15' appeared after 45-second delay
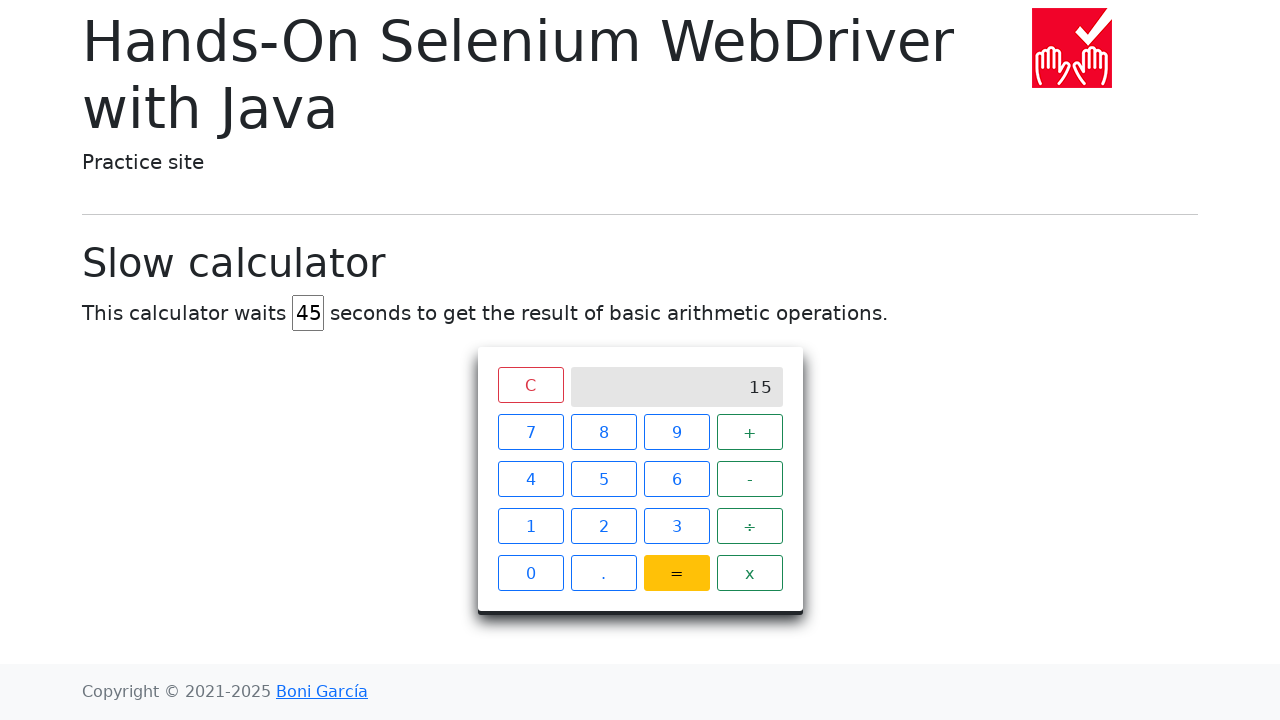

Retrieved result text from calculator screen
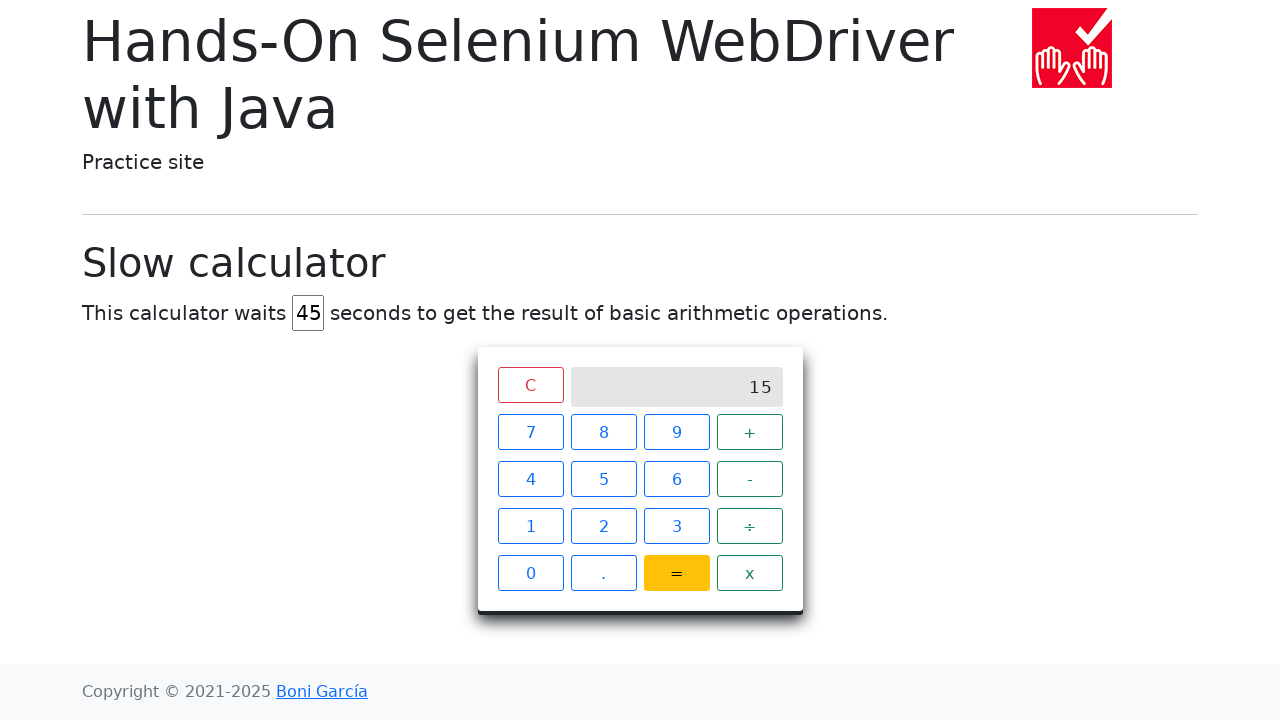

Verified calculation result equals 15
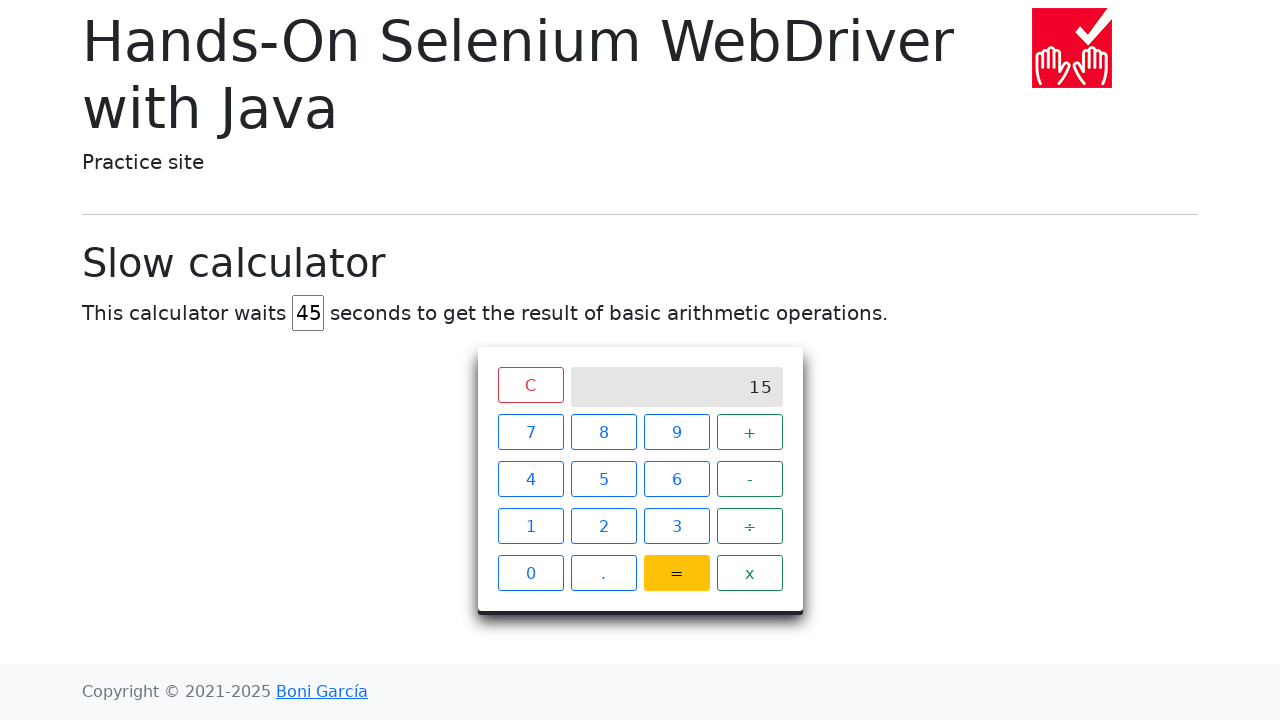

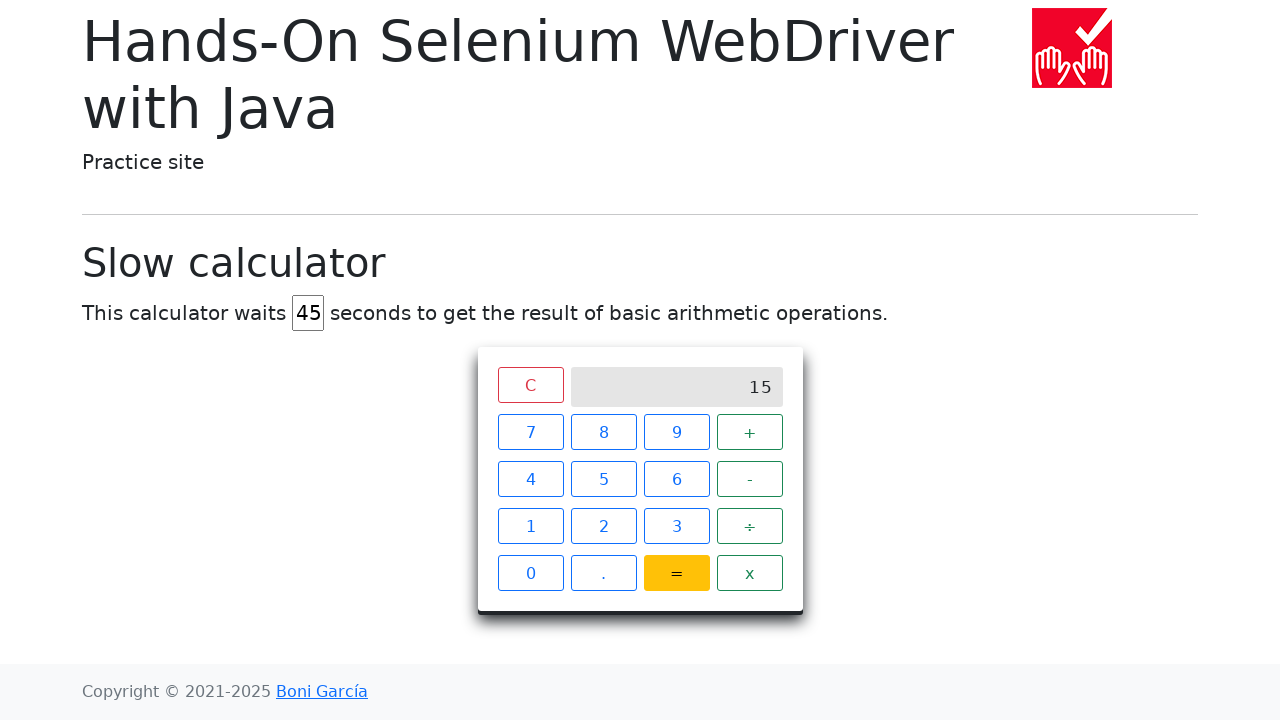